Tests navigation through Art and Classes tabs to verify the classes header text

Starting URL: https://www.funartcolorado.com/

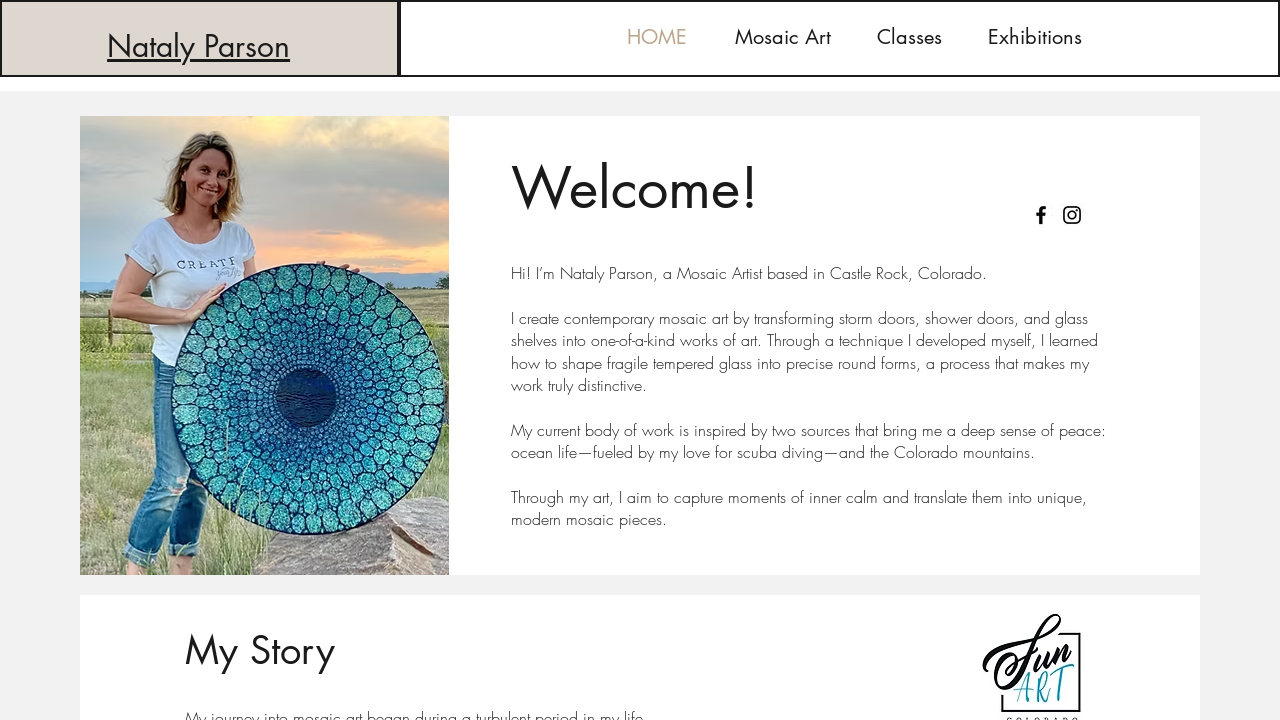

Clicked on Art tab at (783, 38) on #comp-jnlr6x4r1label
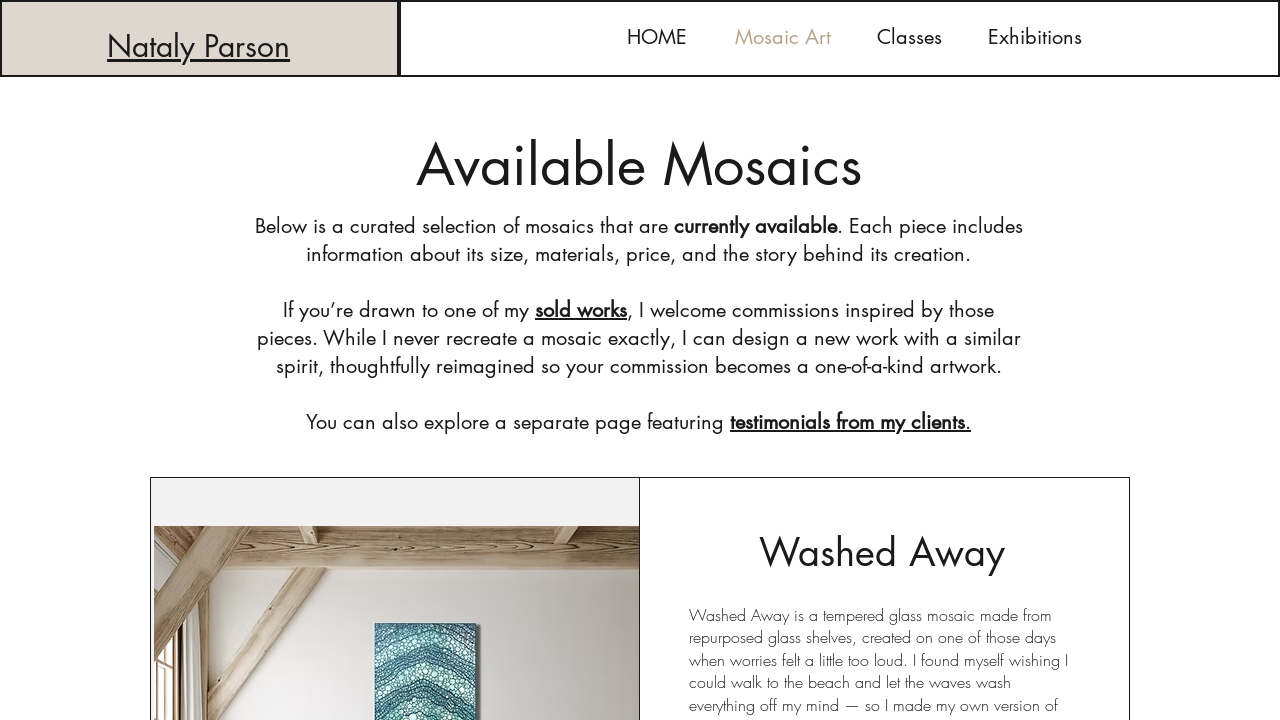

Clicked on Classes tab at (909, 38) on #comp-jnlr6x4r2label
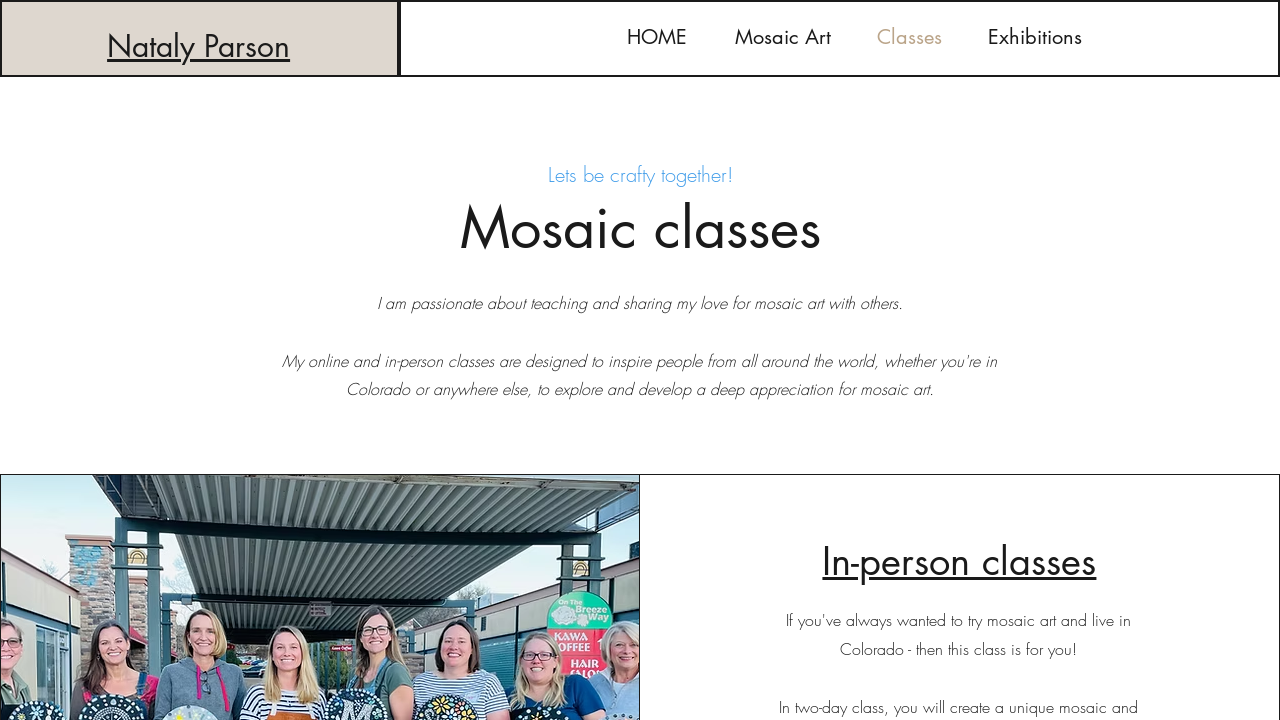

Classes header text loaded - testMarynaSHeader verification complete
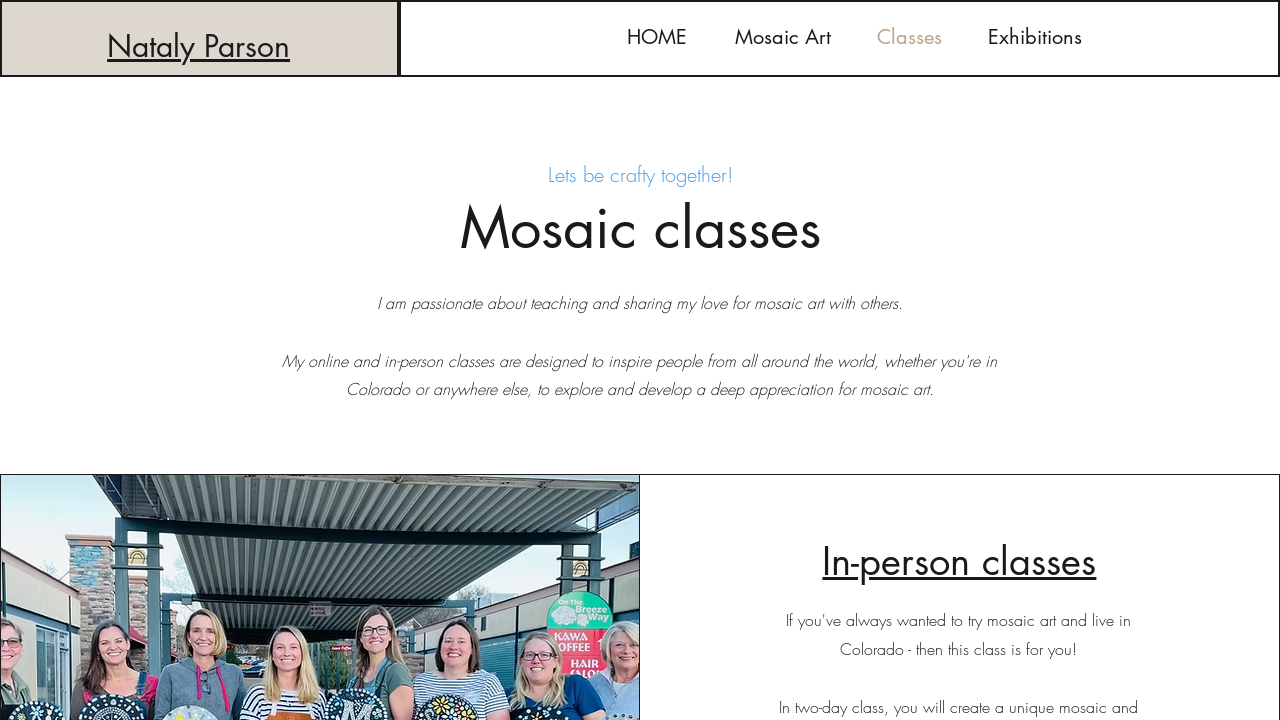

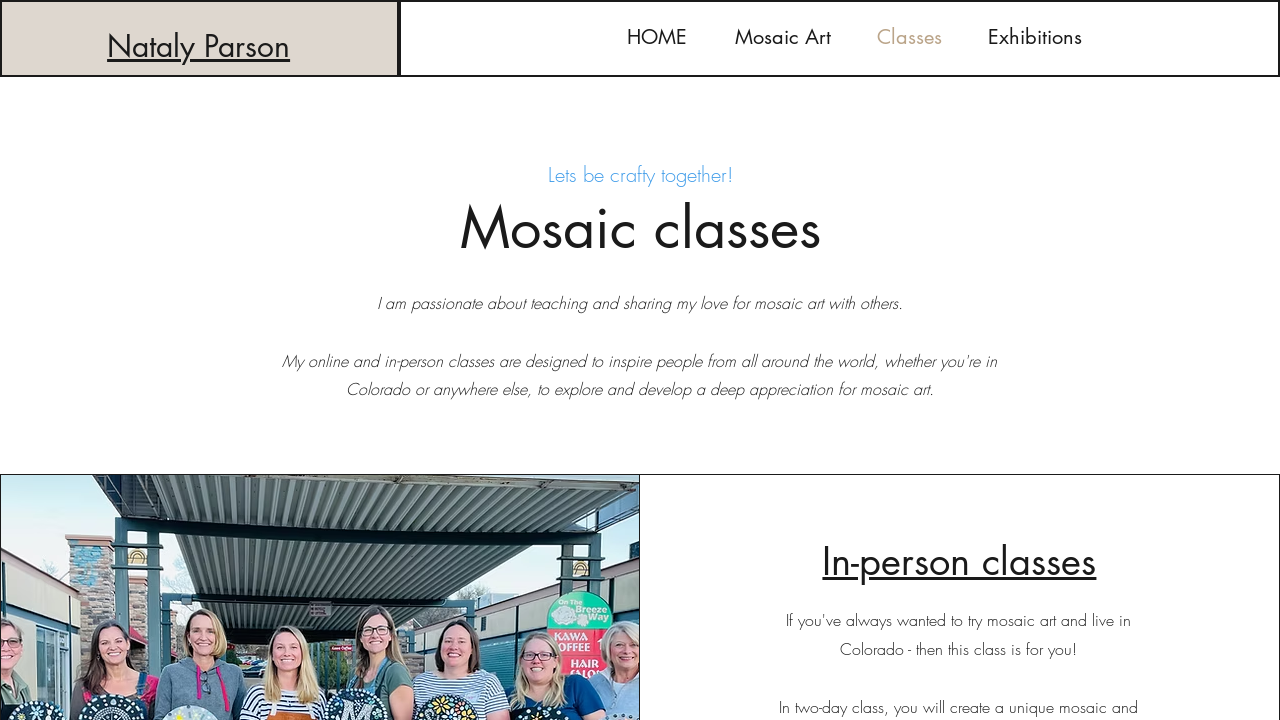